Tests checkbox selection by iterating through all checkboxes and selecting only those that are not already selected

Starting URL: https://testpages.eviltester.com/styled/basic-html-form-test.html

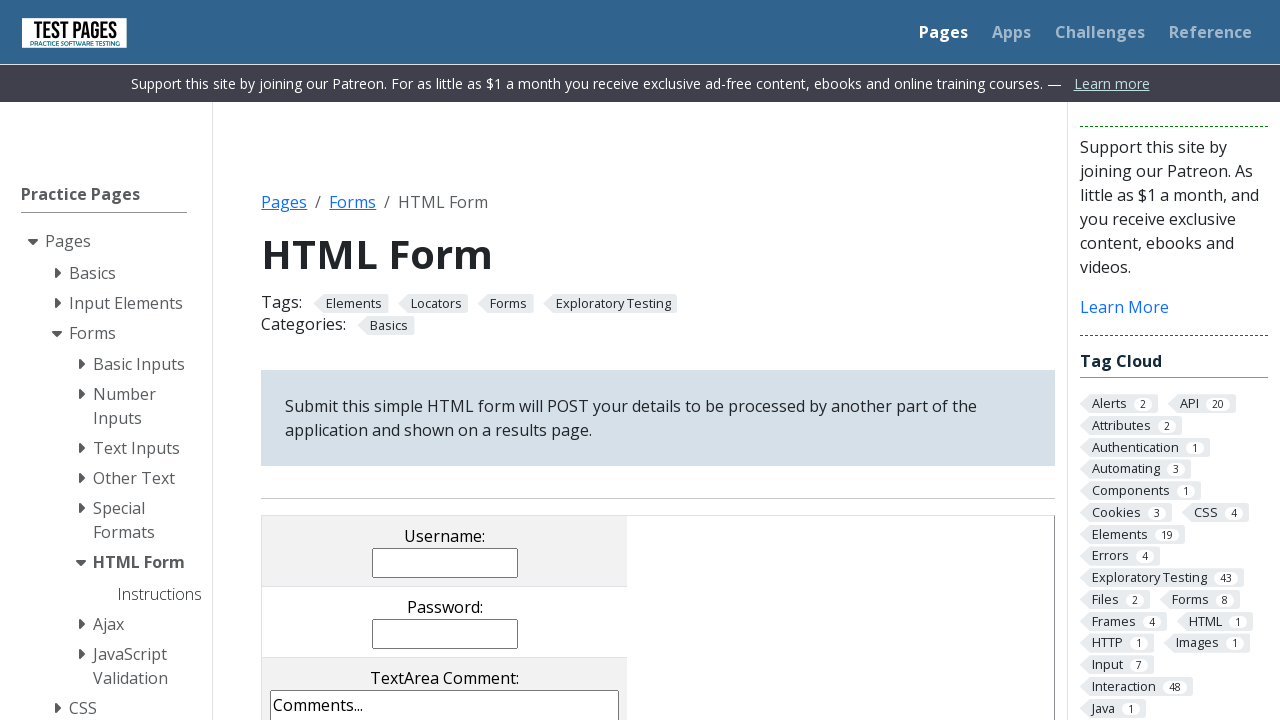

Navigated to basic HTML form test page
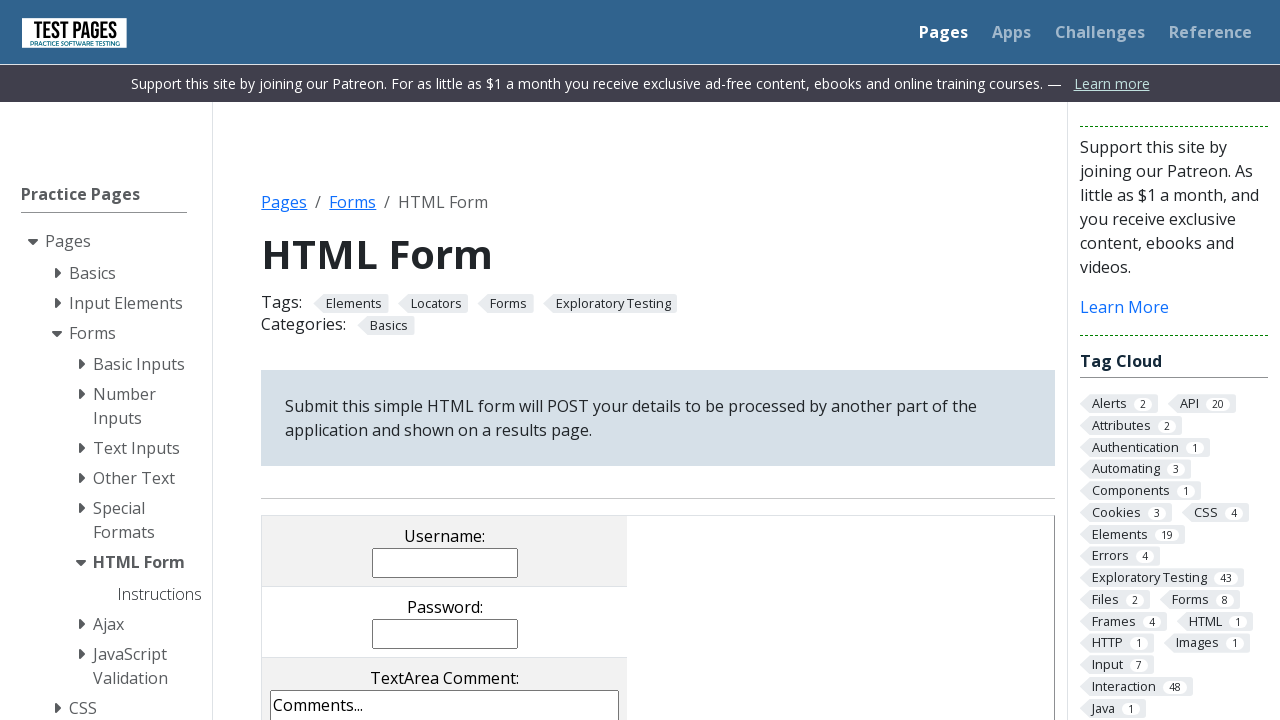

Located all checkboxes on the form
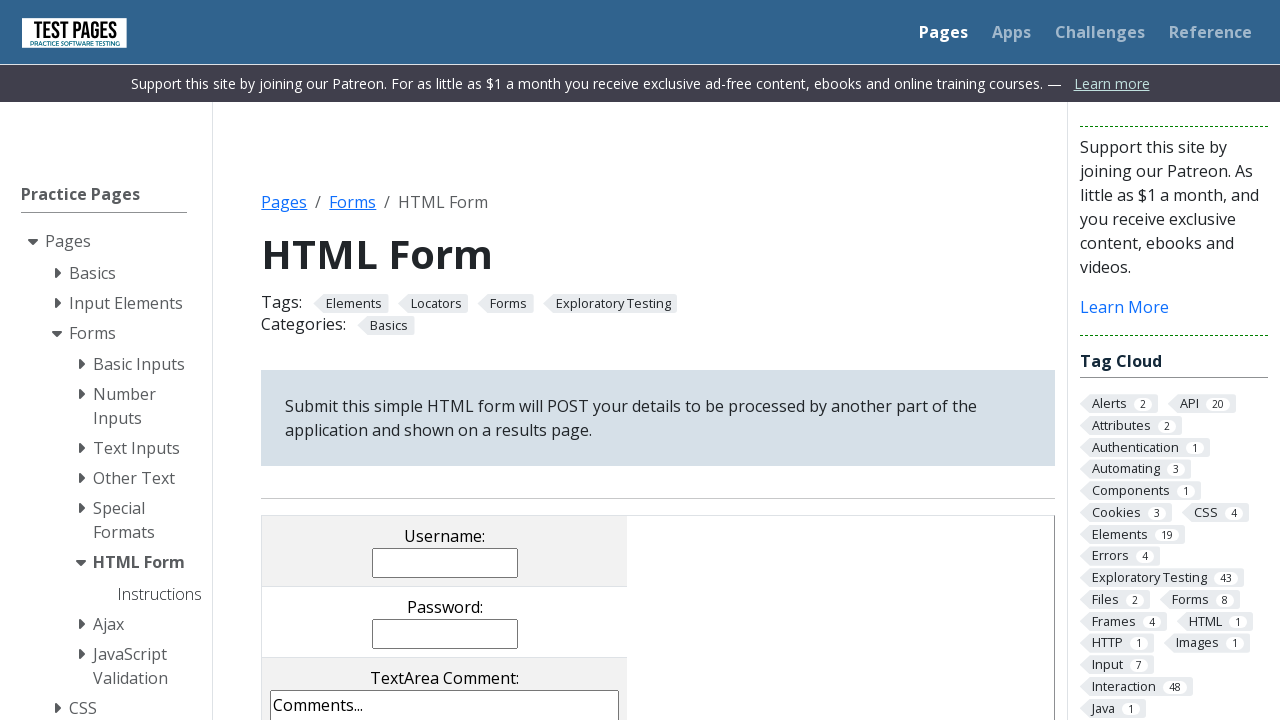

Clicked unchecked checkbox to select it at (299, 360) on input[name='checkboxes[]'] >> nth=0
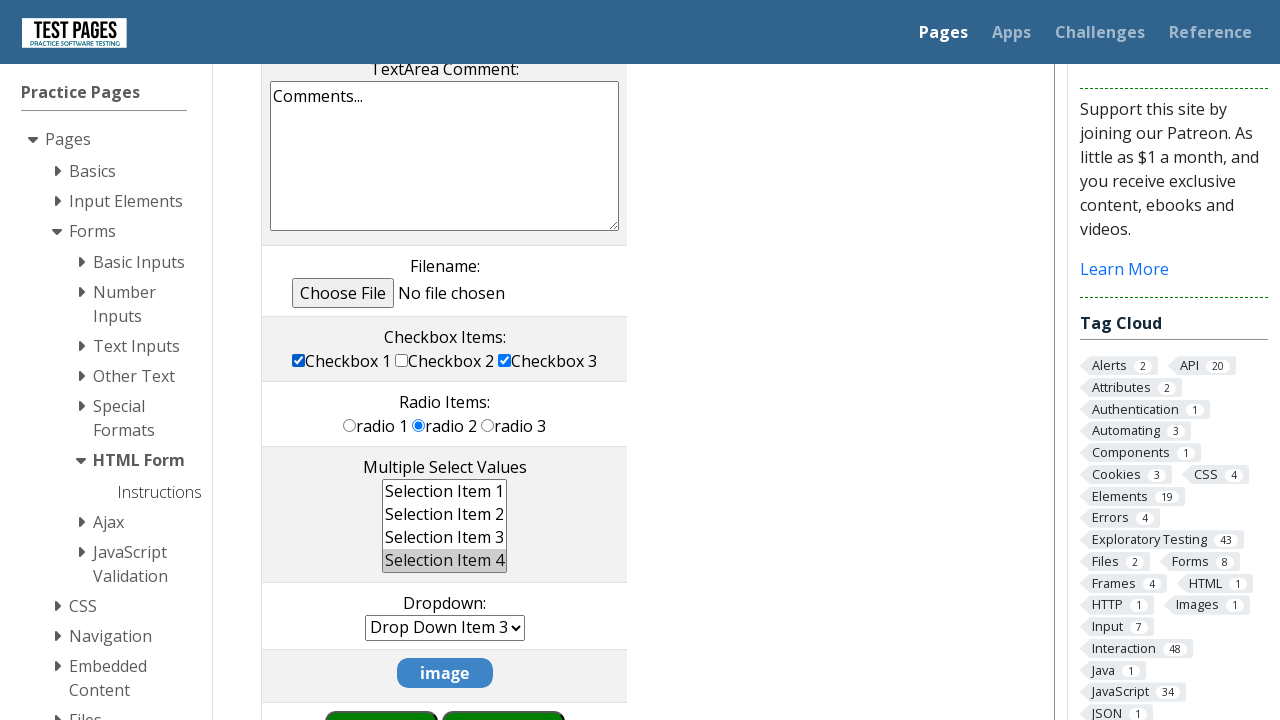

Clicked unchecked checkbox to select it at (402, 360) on input[name='checkboxes[]'] >> nth=1
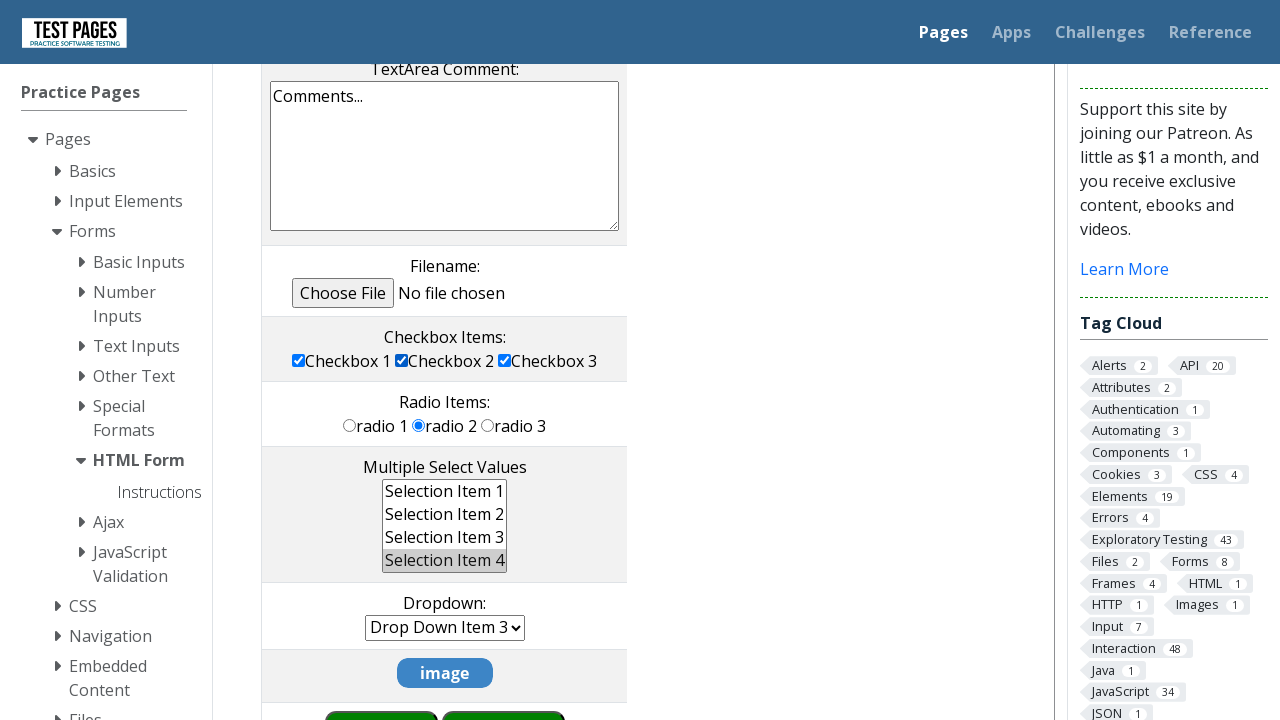

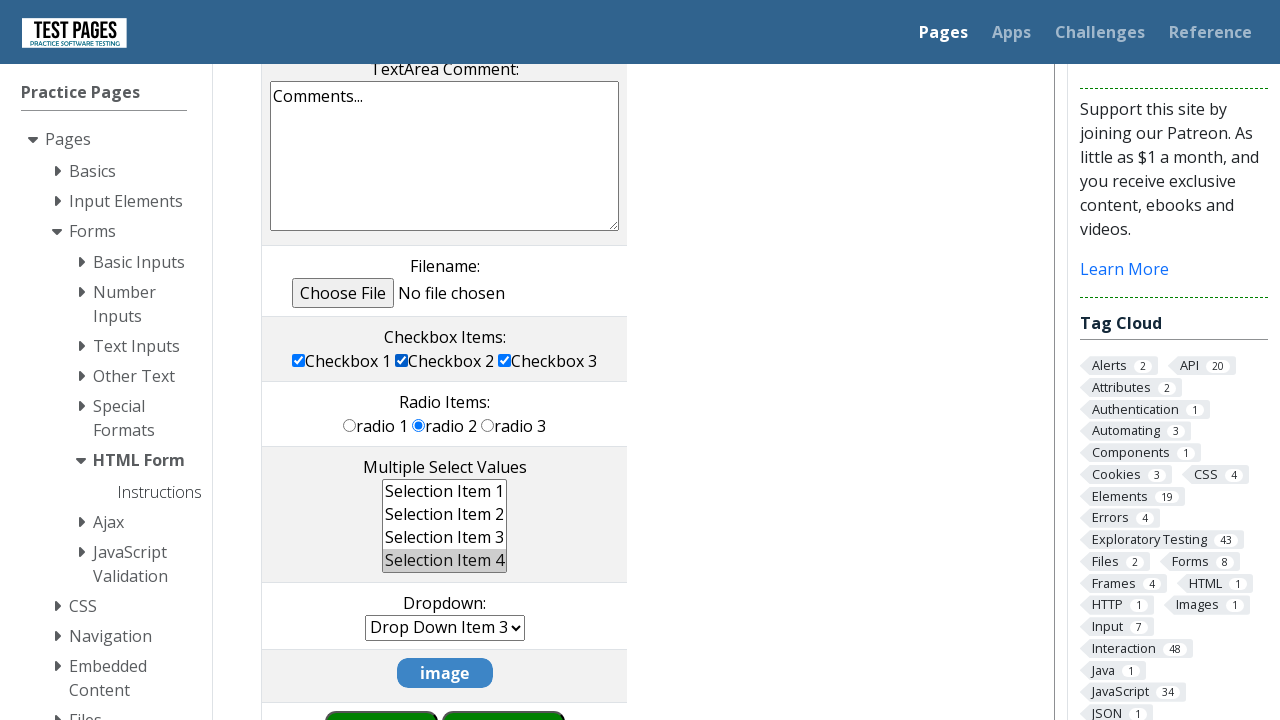